Tests multiple window handling functionality by clicking a link to open a new window, switching to the child window to verify its content, then switching back to the parent window to verify its content.

Starting URL: https://the-internet.herokuapp.com/

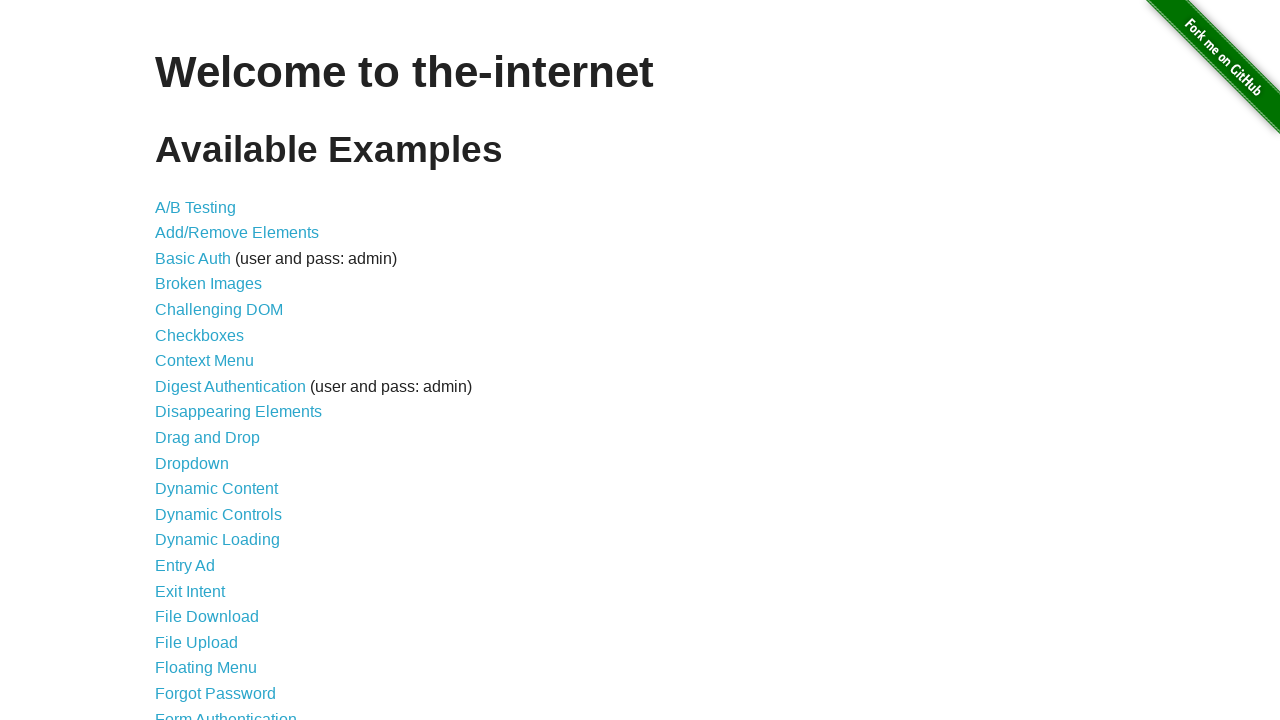

Clicked on 'Multiple Windows' link at (218, 369) on xpath=//a[text()='Multiple Windows']
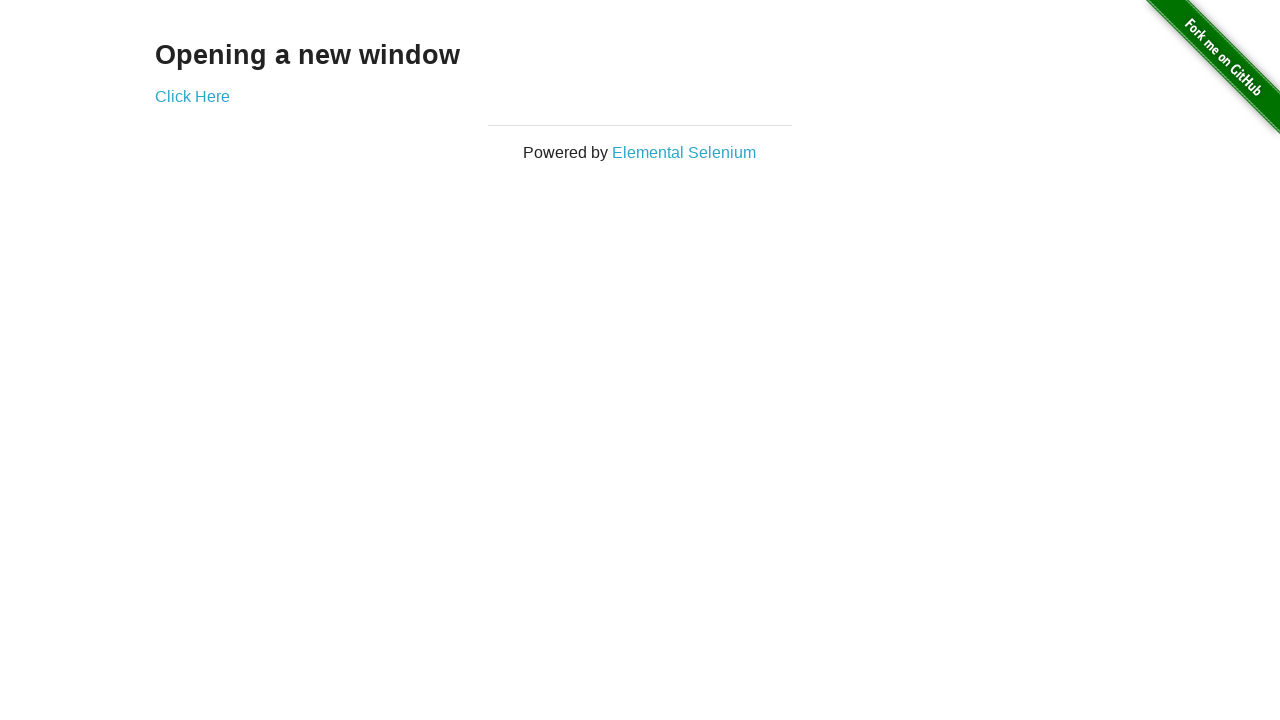

Clicked 'Click Here' link to open new window at (192, 96) on xpath=//a[text()='Click Here']
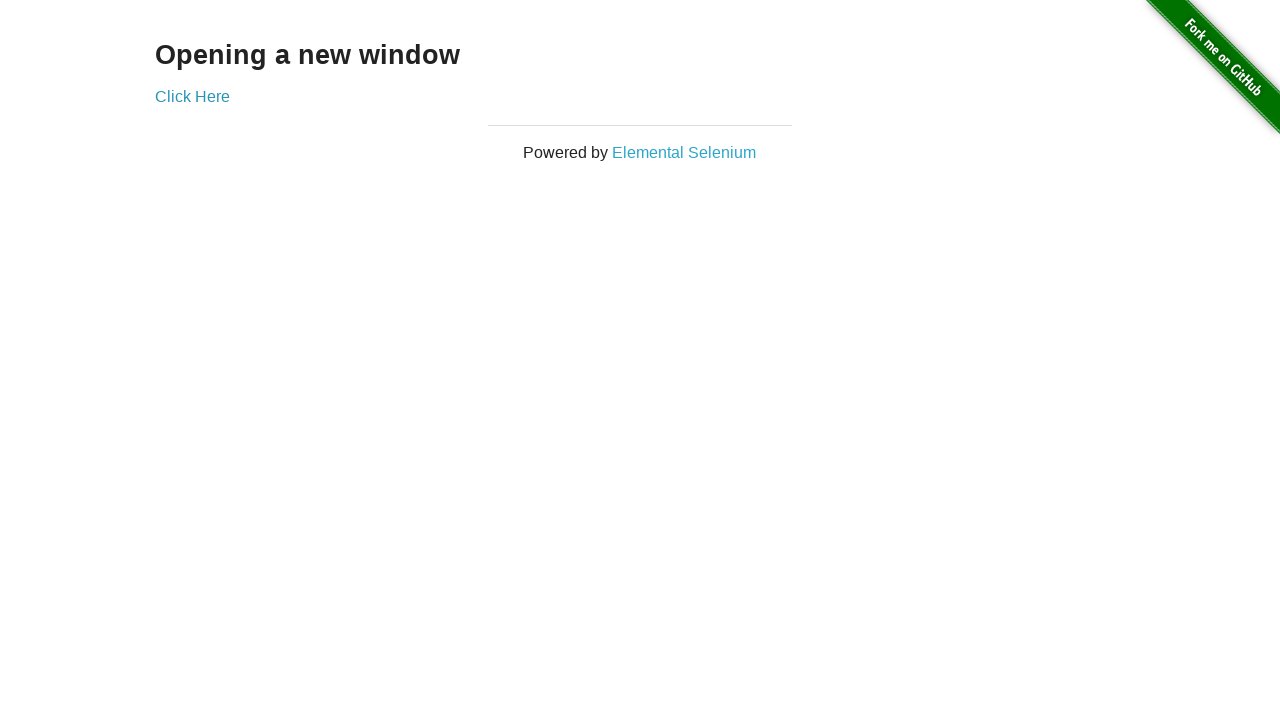

Captured new child window page object
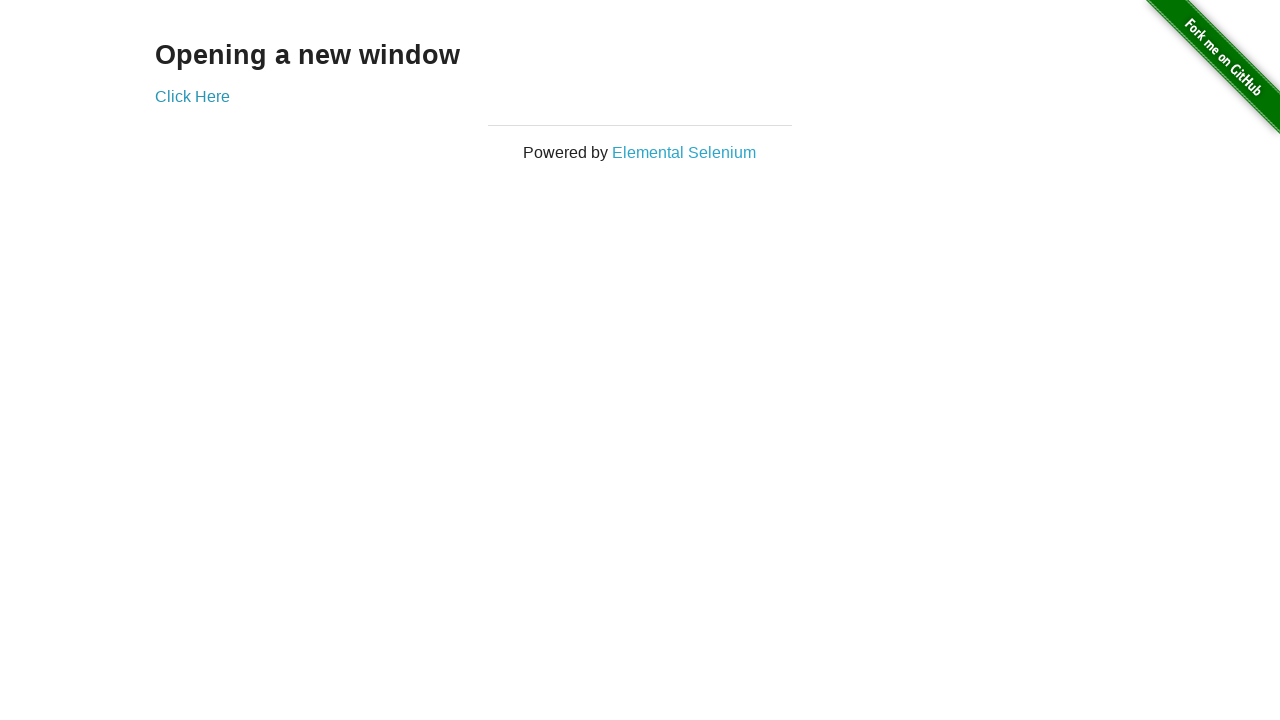

Child window loaded and 'New Window' heading is visible
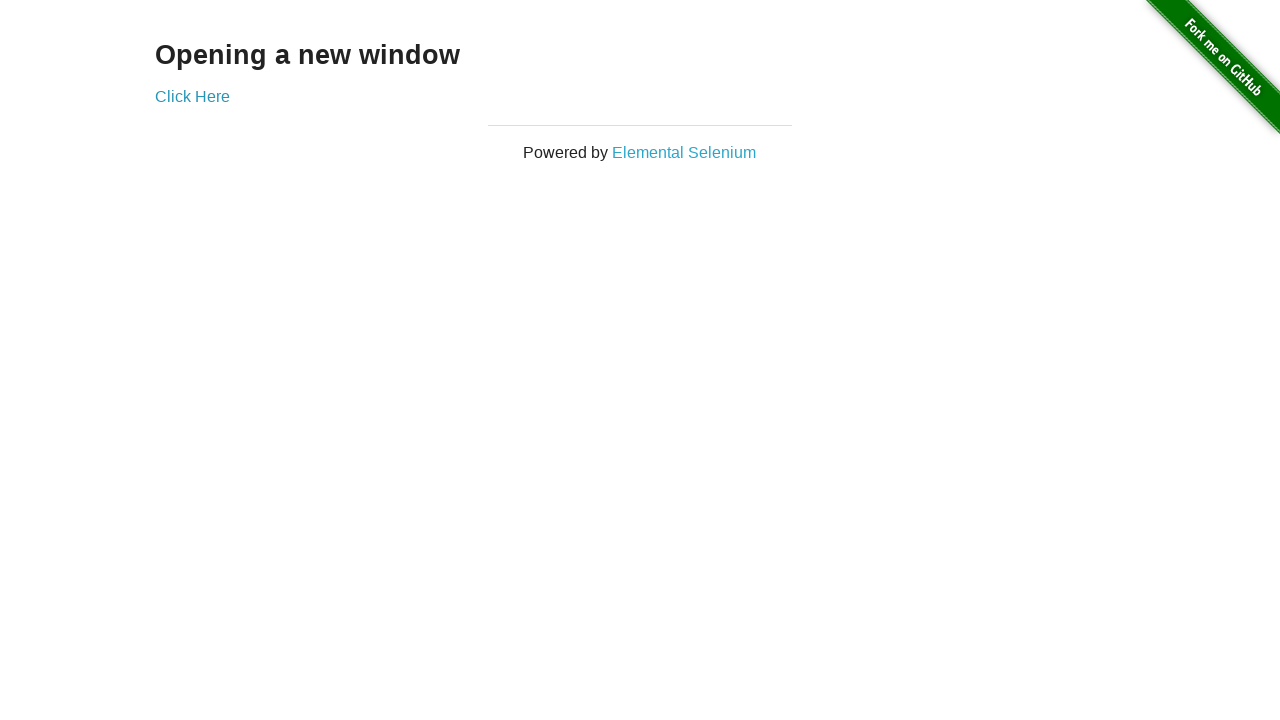

Retrieved text content from 'New Window' heading in child window
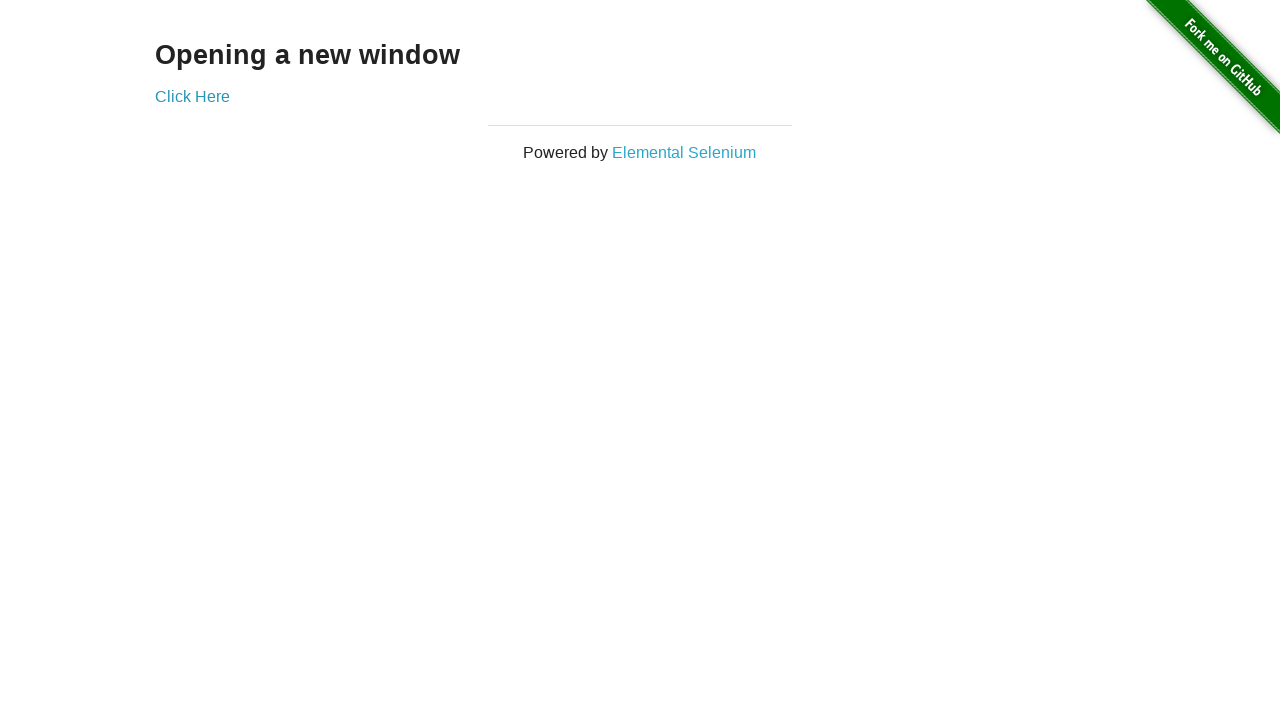

Switched back to parent window
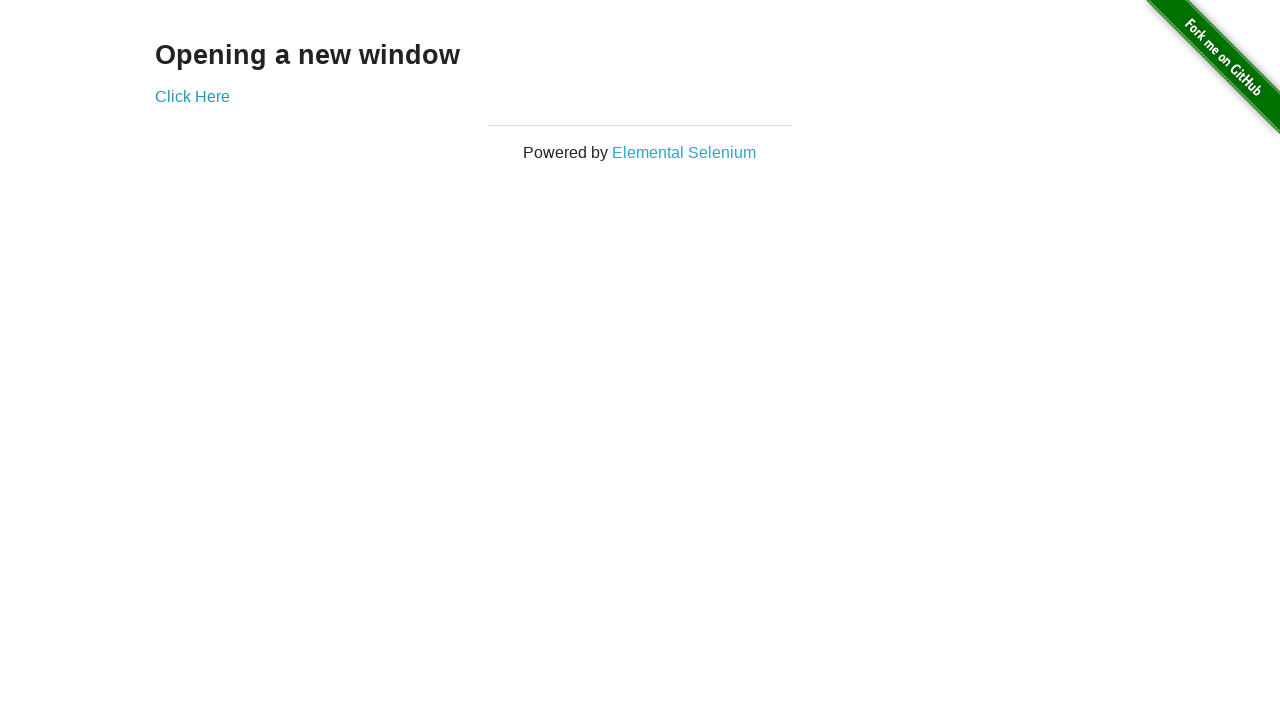

Parent window loaded and 'Opening a new window' heading is visible
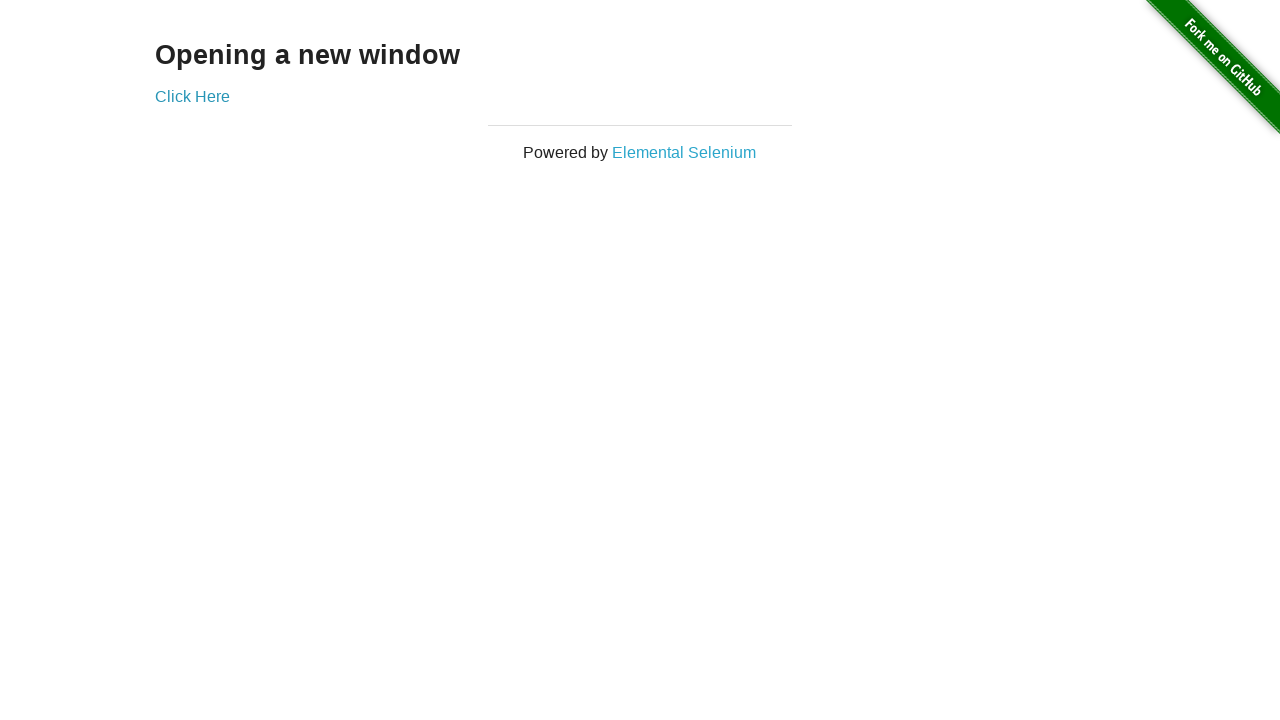

Retrieved text content from 'Opening a new window' heading in parent window
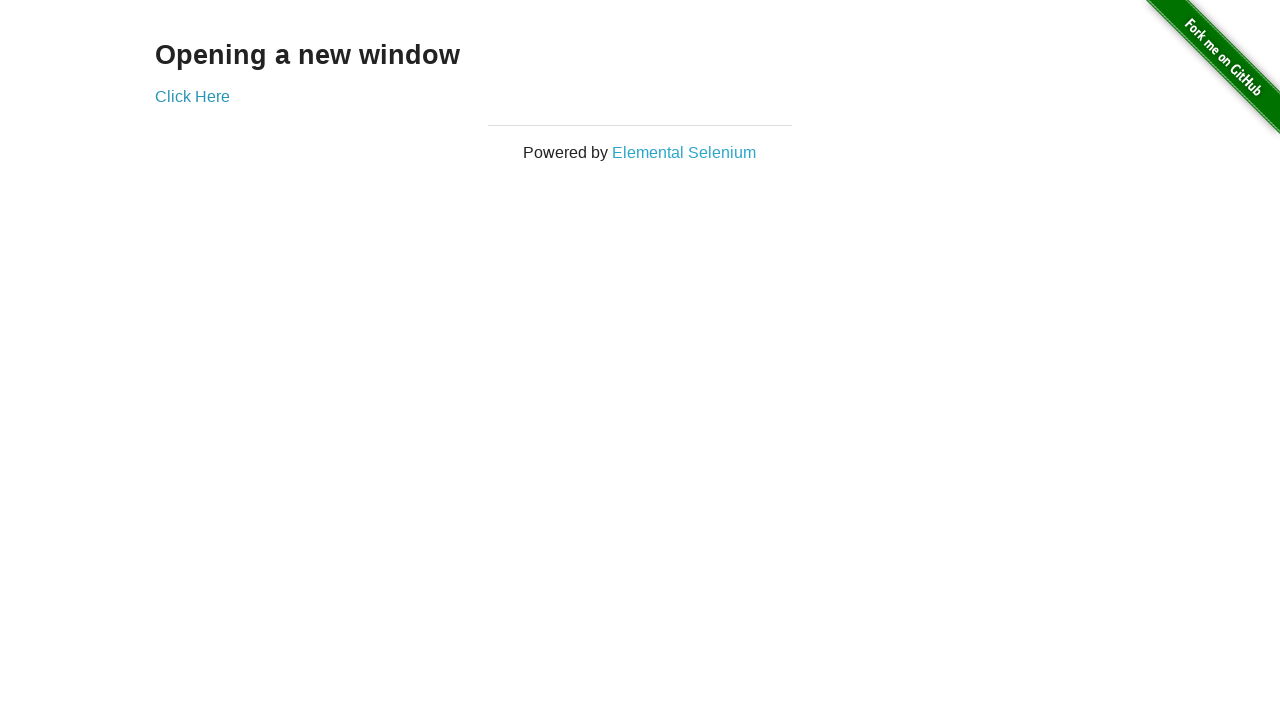

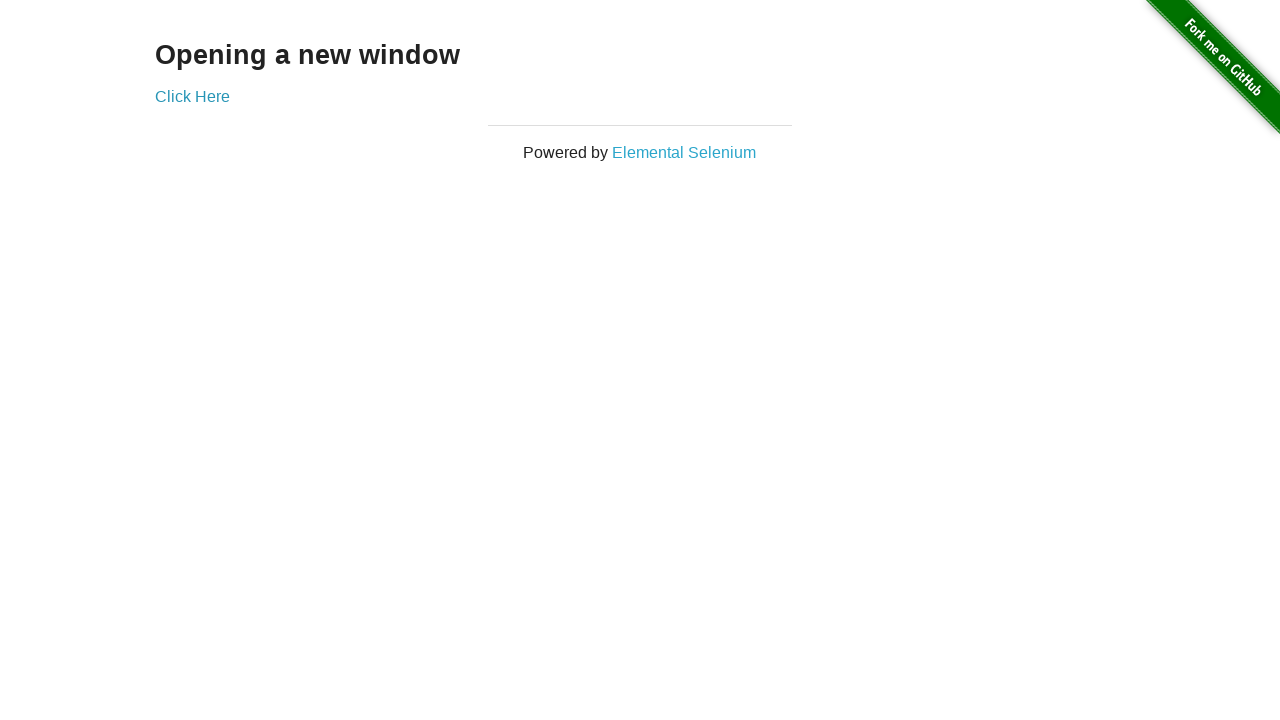